Tests that a button becomes enabled after a delay and can be clicked on the dynamic properties page

Starting URL: https://demoqa.com/dynamic-properties

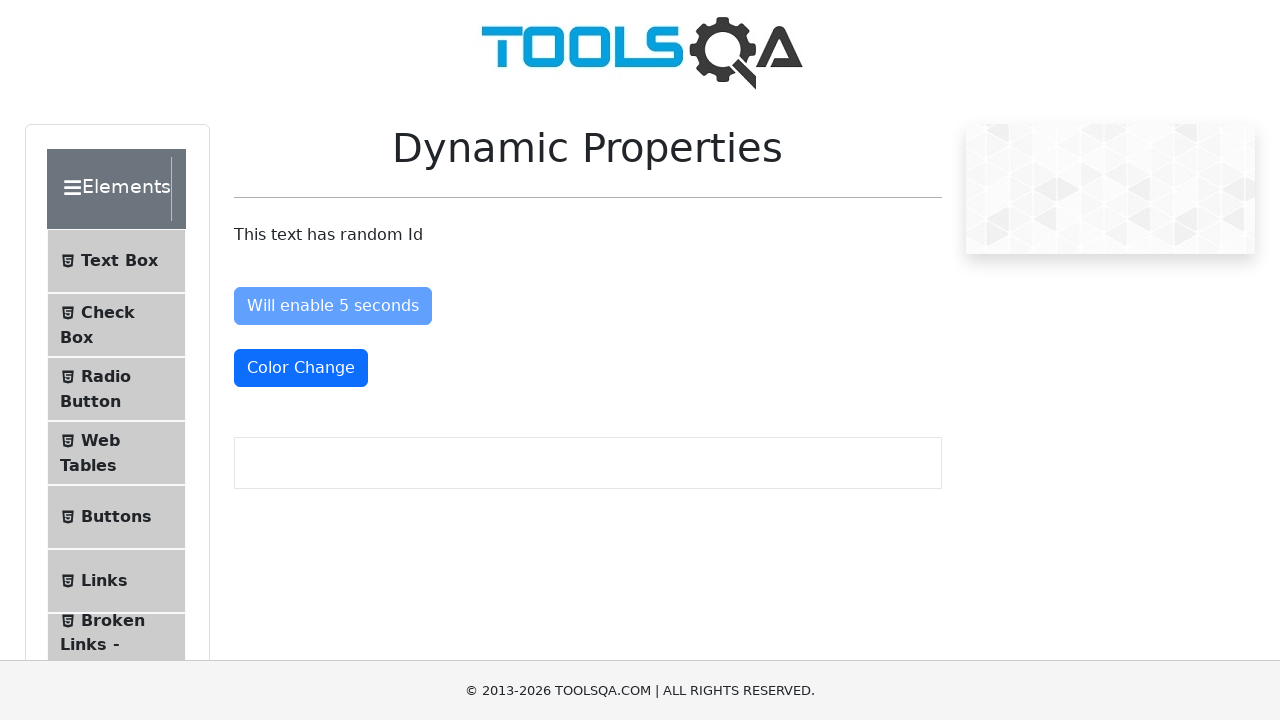

Navigated to dynamic properties page
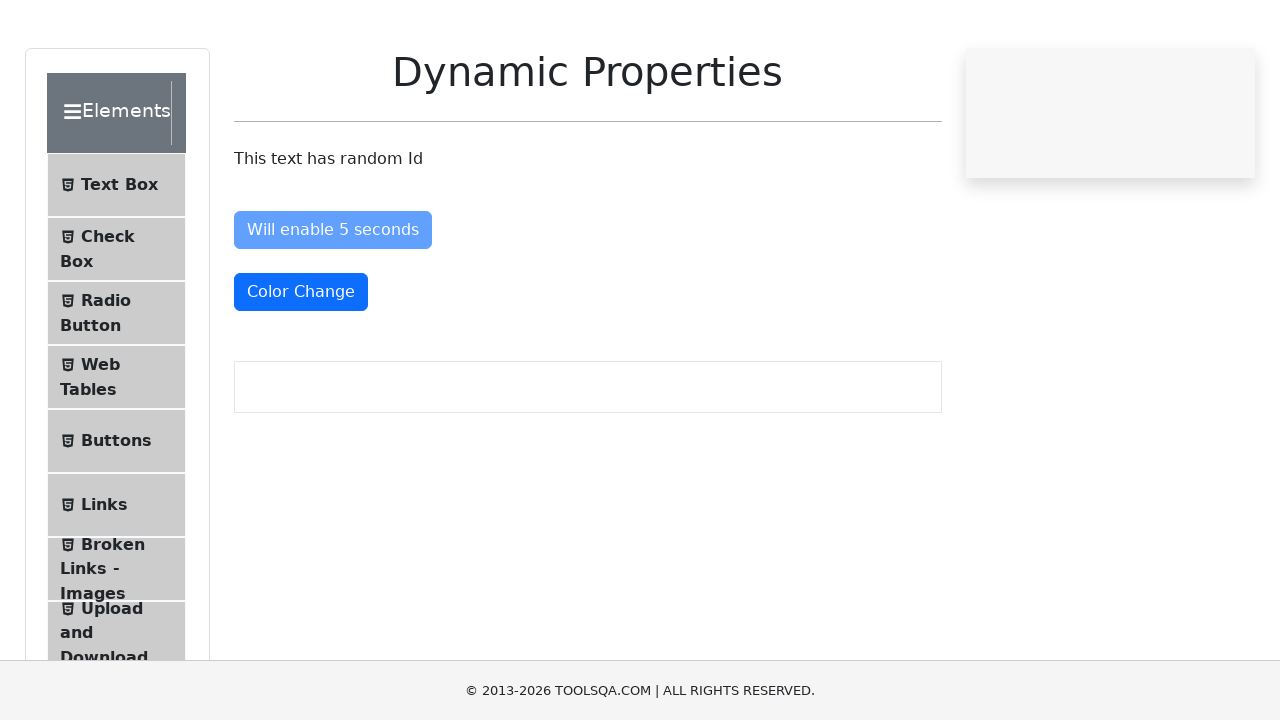

Button with id 'enableAfter' became visible after delay
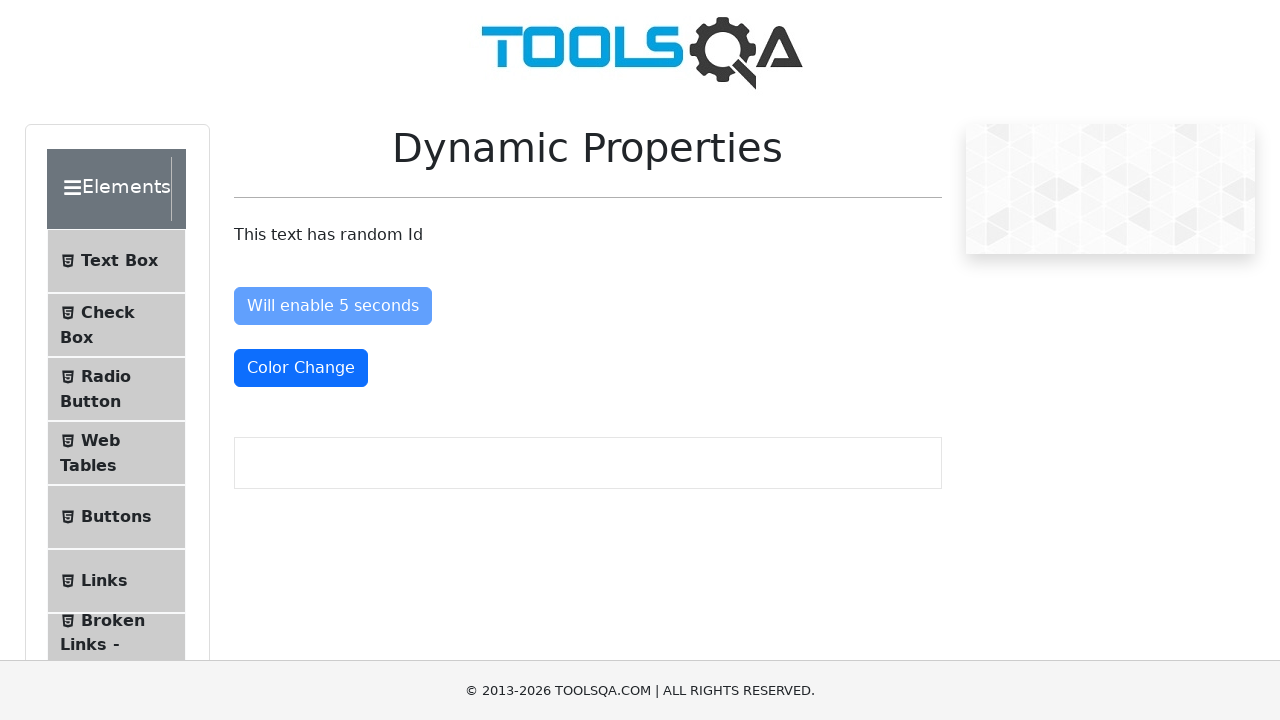

Clicked the enabled button at (333, 306) on #enableAfter
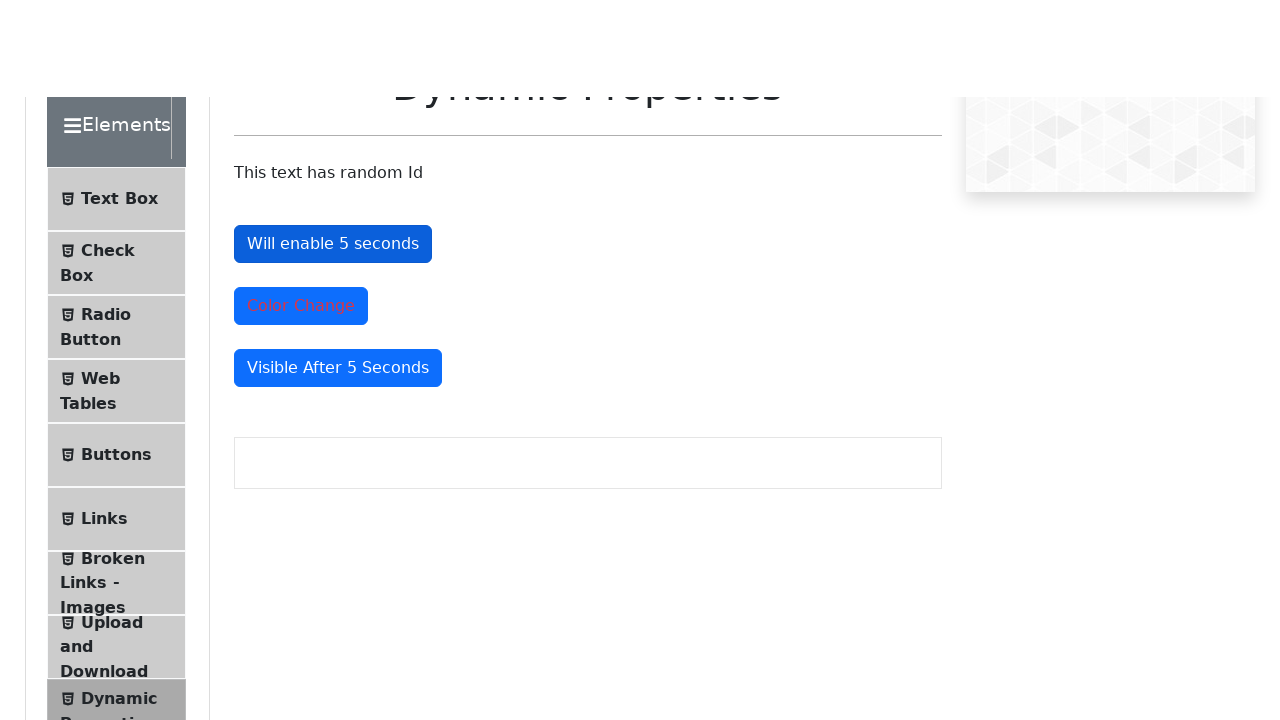

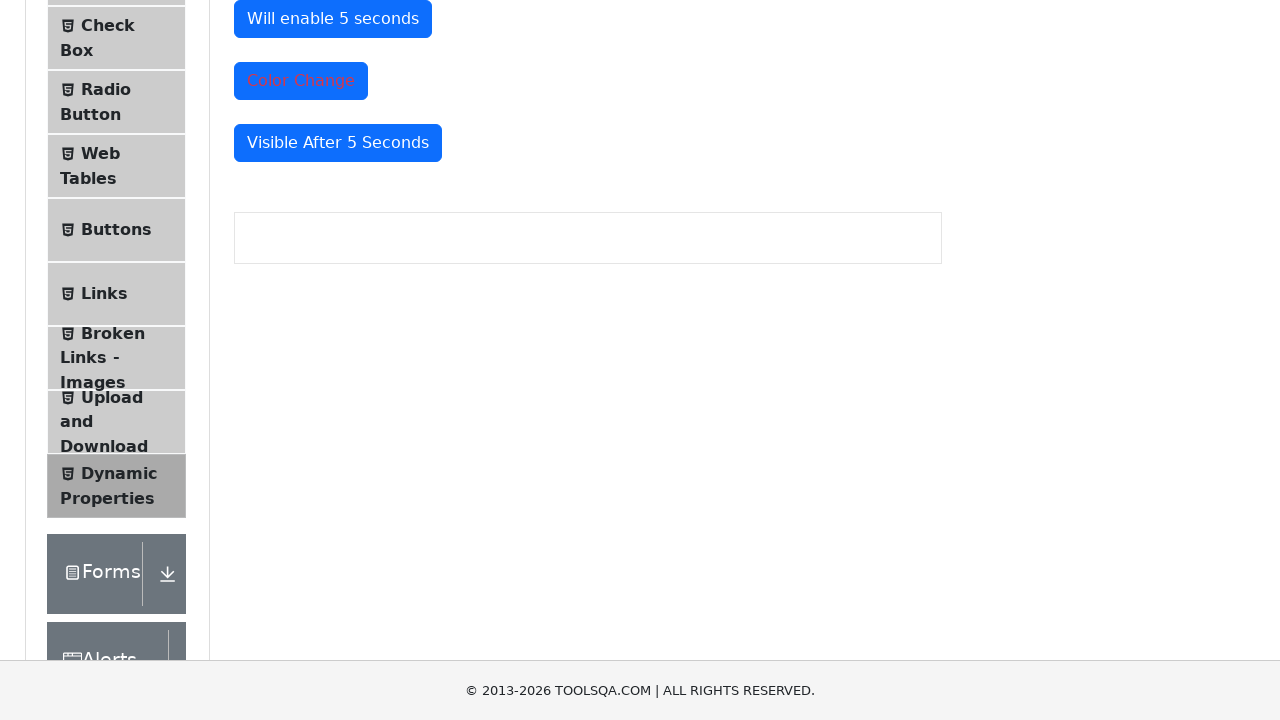